Tests drag and drop functionality on jQuery UI demo page by dragging an element from source to target location

Starting URL: https://jqueryui.com/droppable/

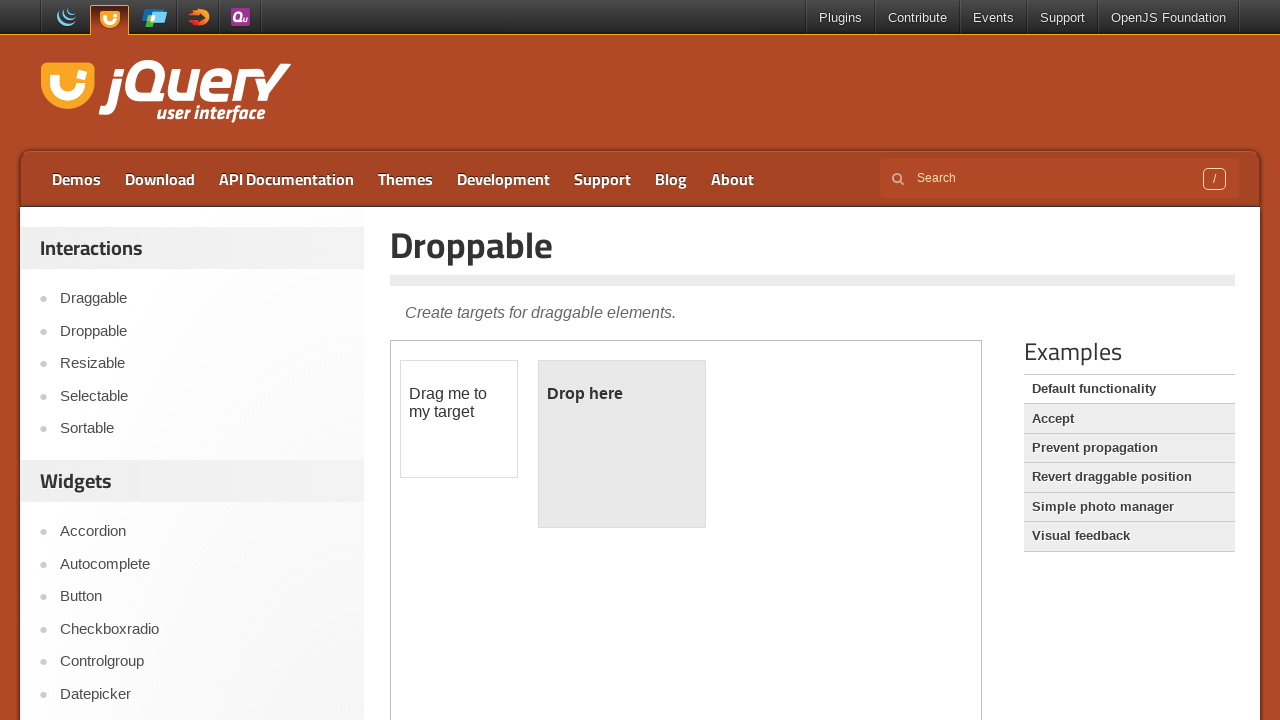

Scrolled down 250px to reveal drag-drop demo area
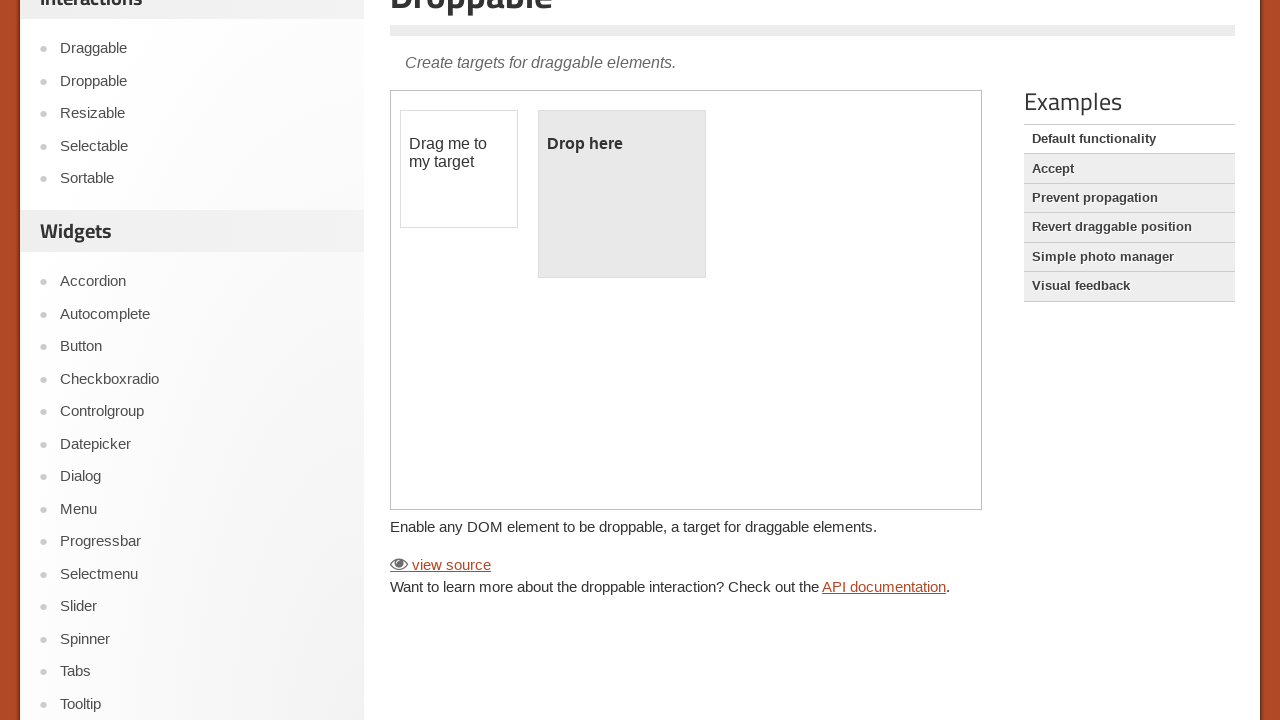

Located the first iframe containing the demo
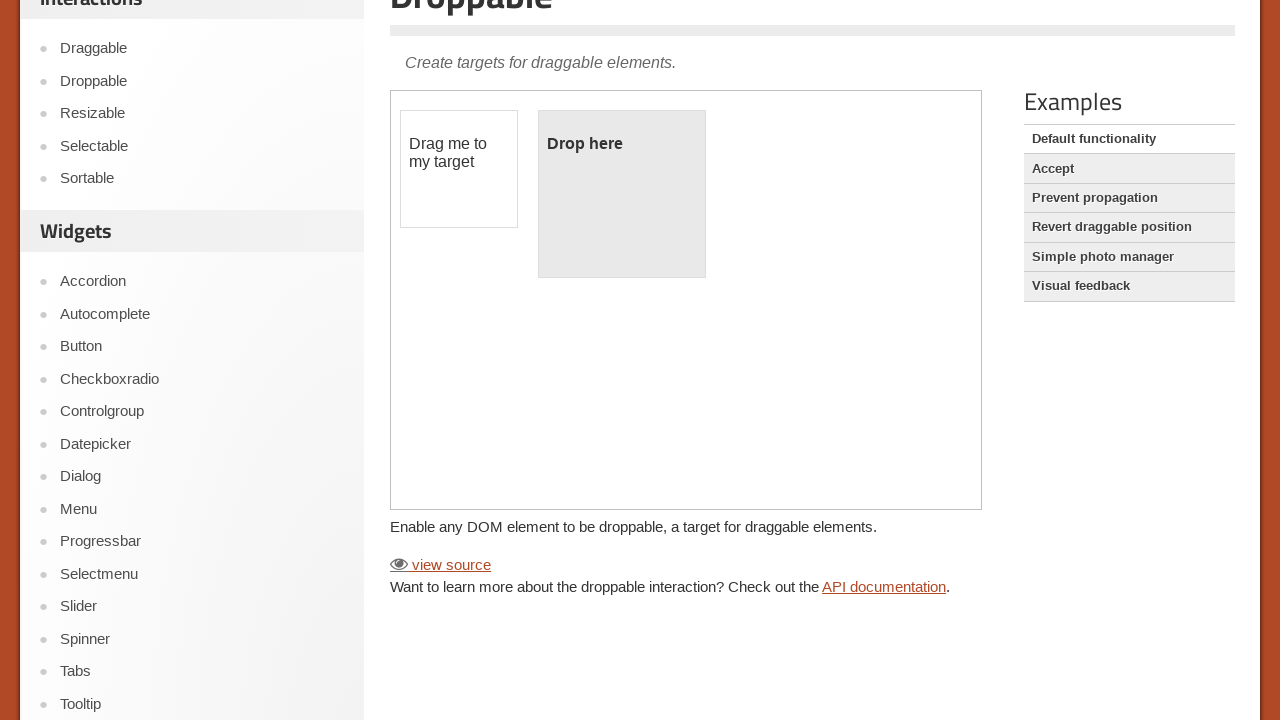

Located draggable element with id 'draggable'
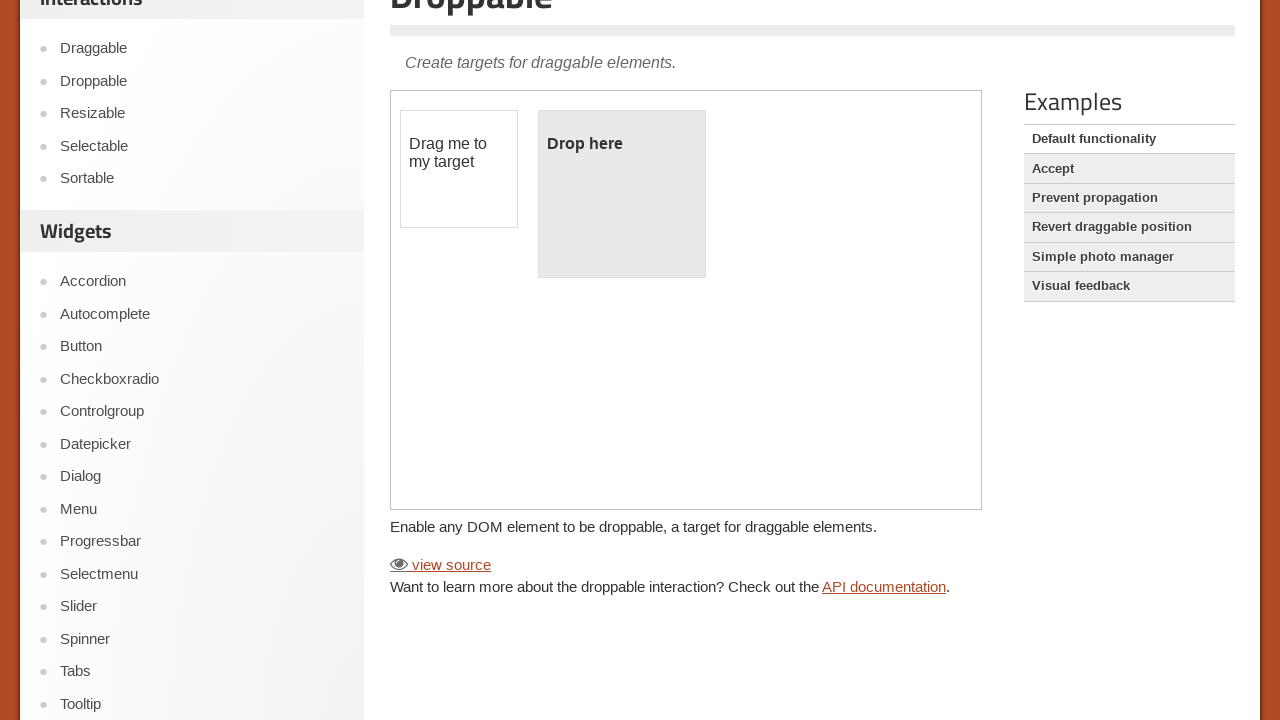

Located droppable target element with id 'droppable'
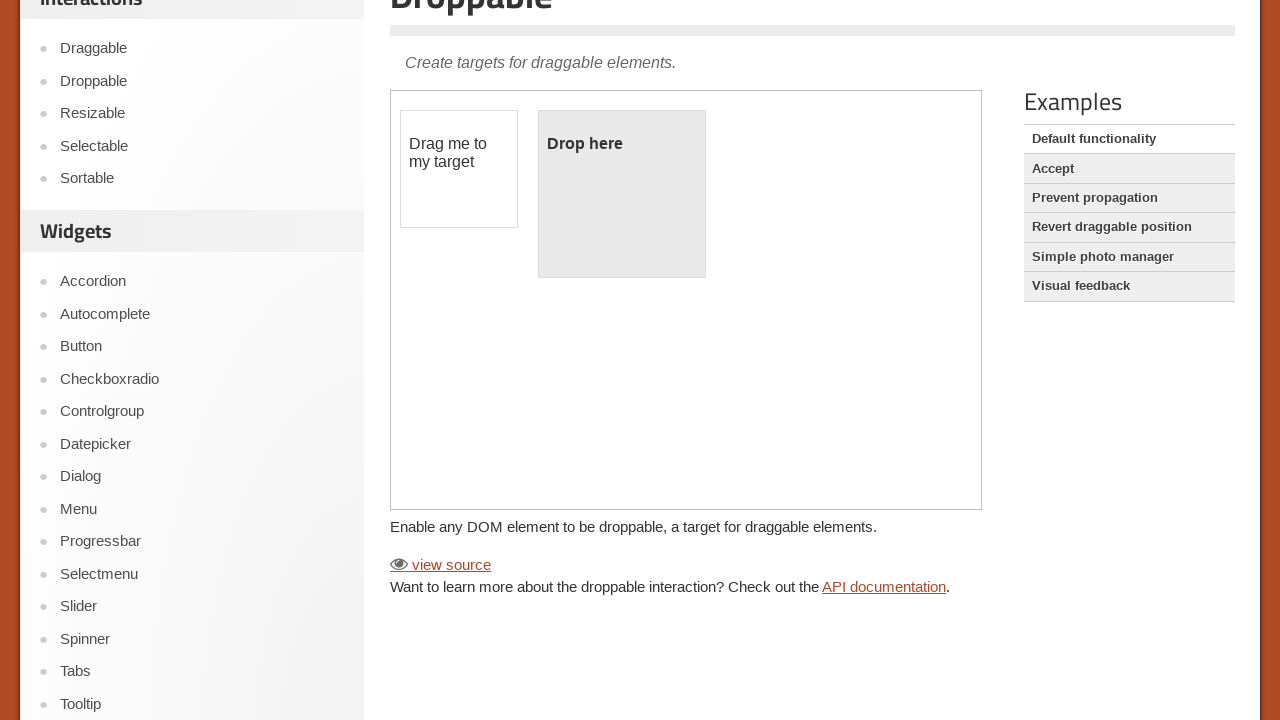

Dragged element from source to target location at (622, 194)
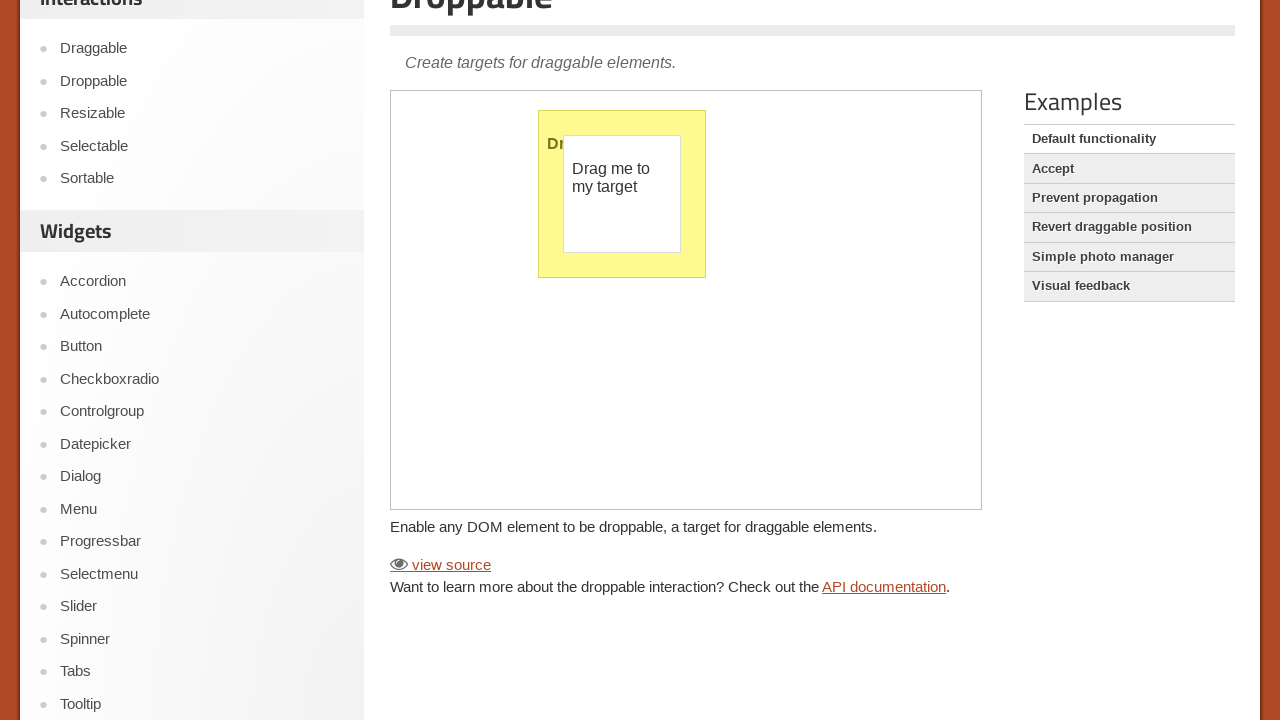

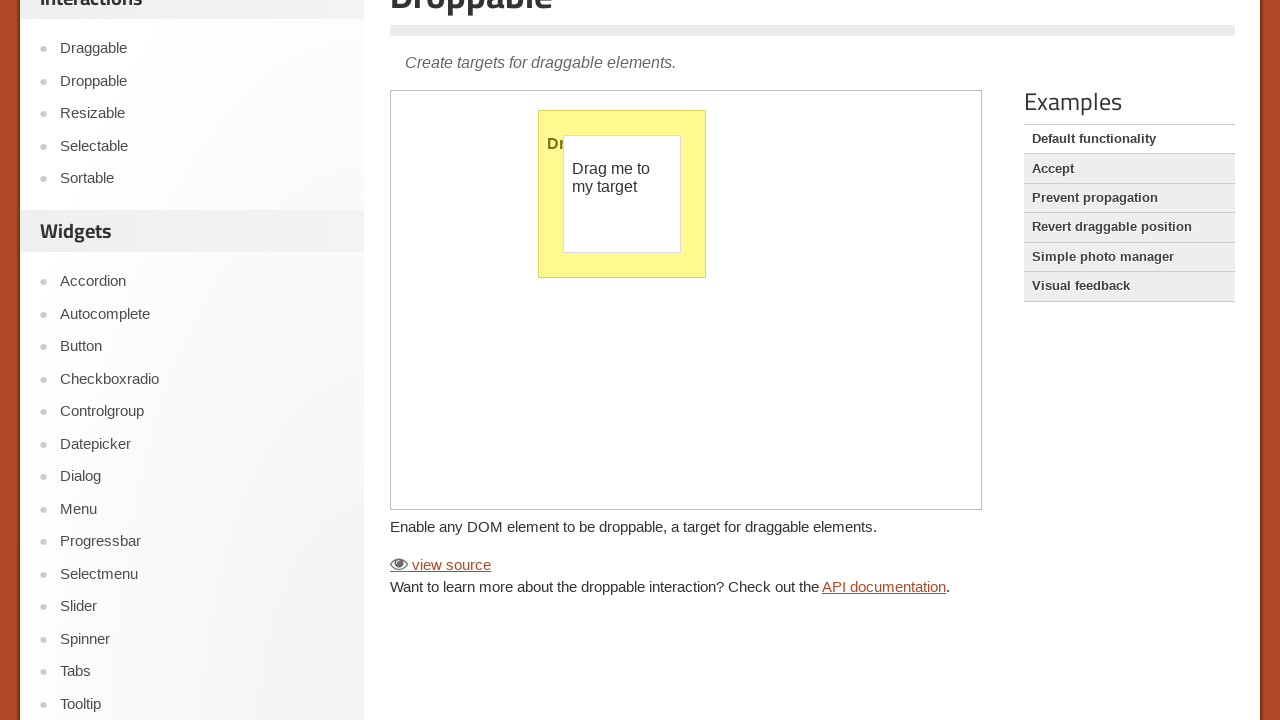